Navigates to an XPath practice page, interacts with user table by selecting checkboxes and extracting user details using XPath axes

Starting URL: https://selectorshub.com/xpath-practice-page/

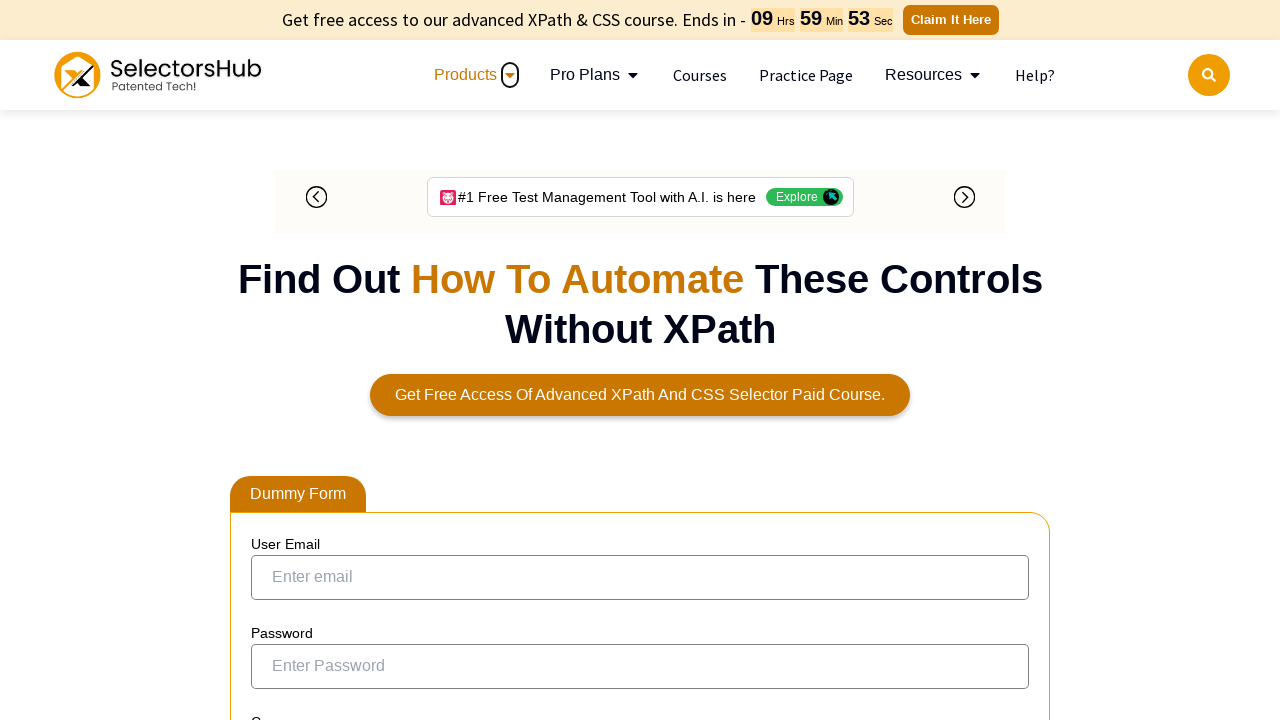

Located all user data elements for Joe.Root using XPath following-sibling axes
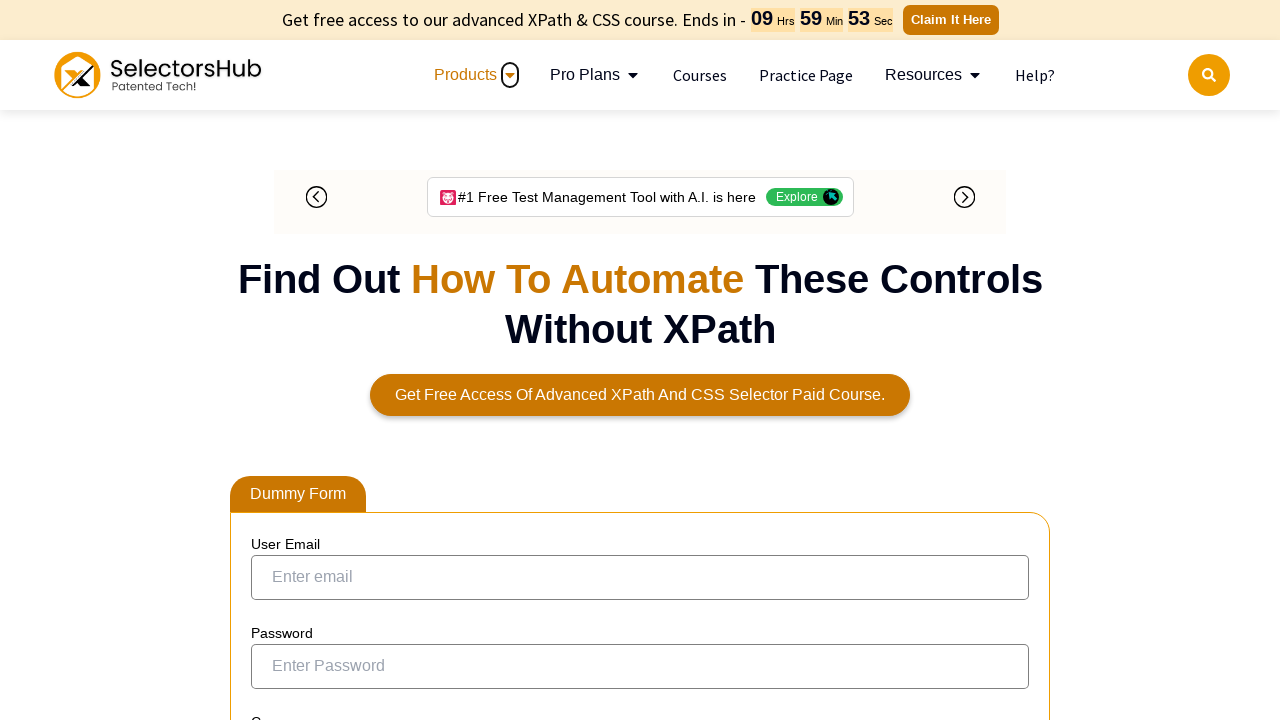

Extracted user data element text: ESS
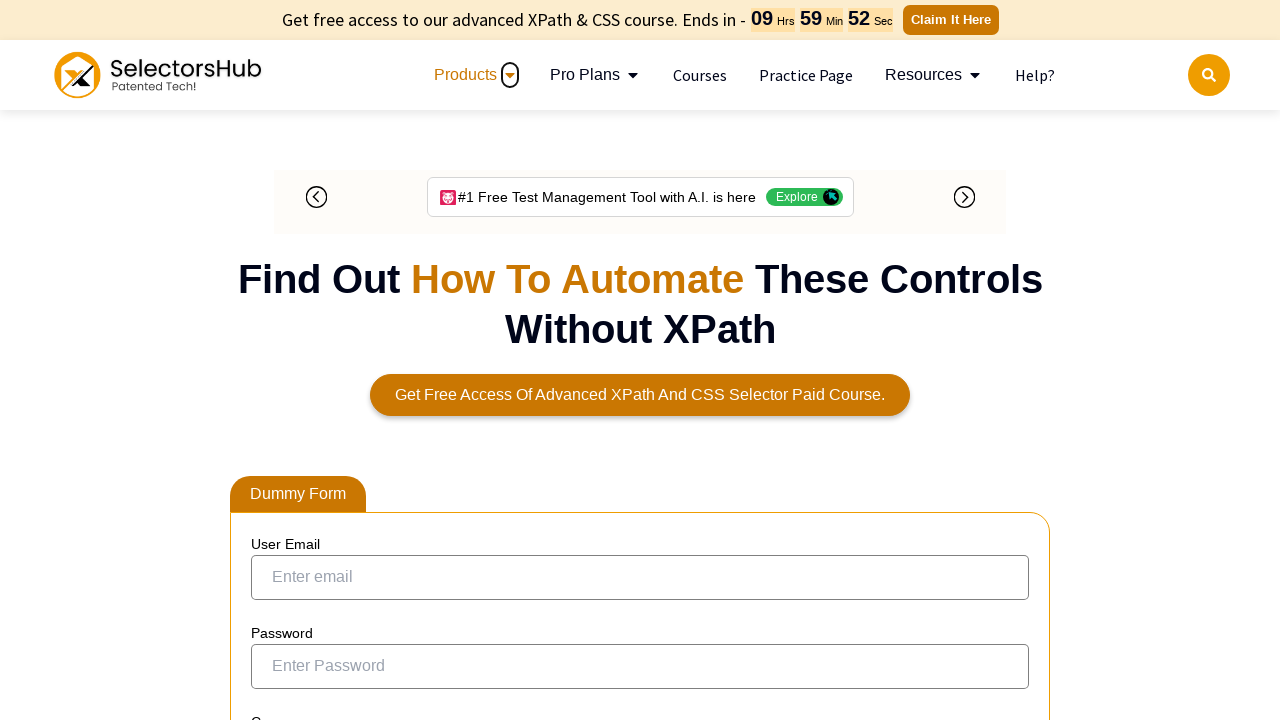

Extracted user data element text: Joe Root
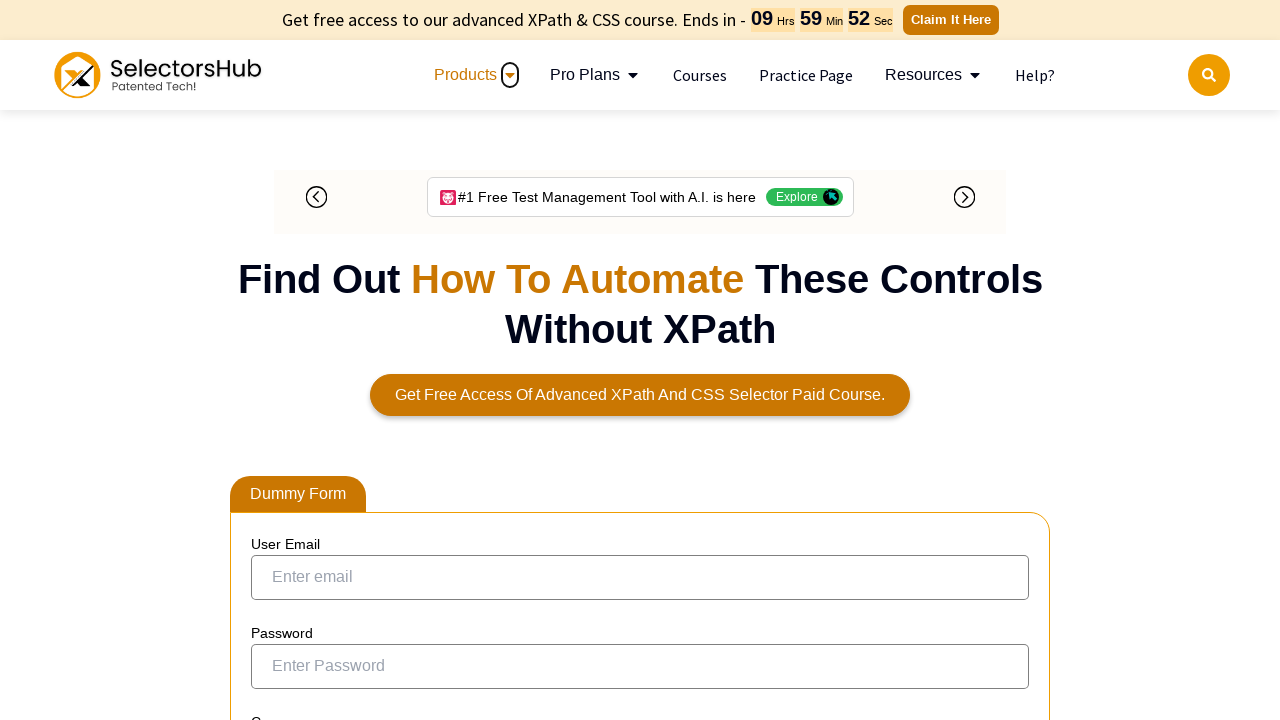

Extracted user data element text: Enabled
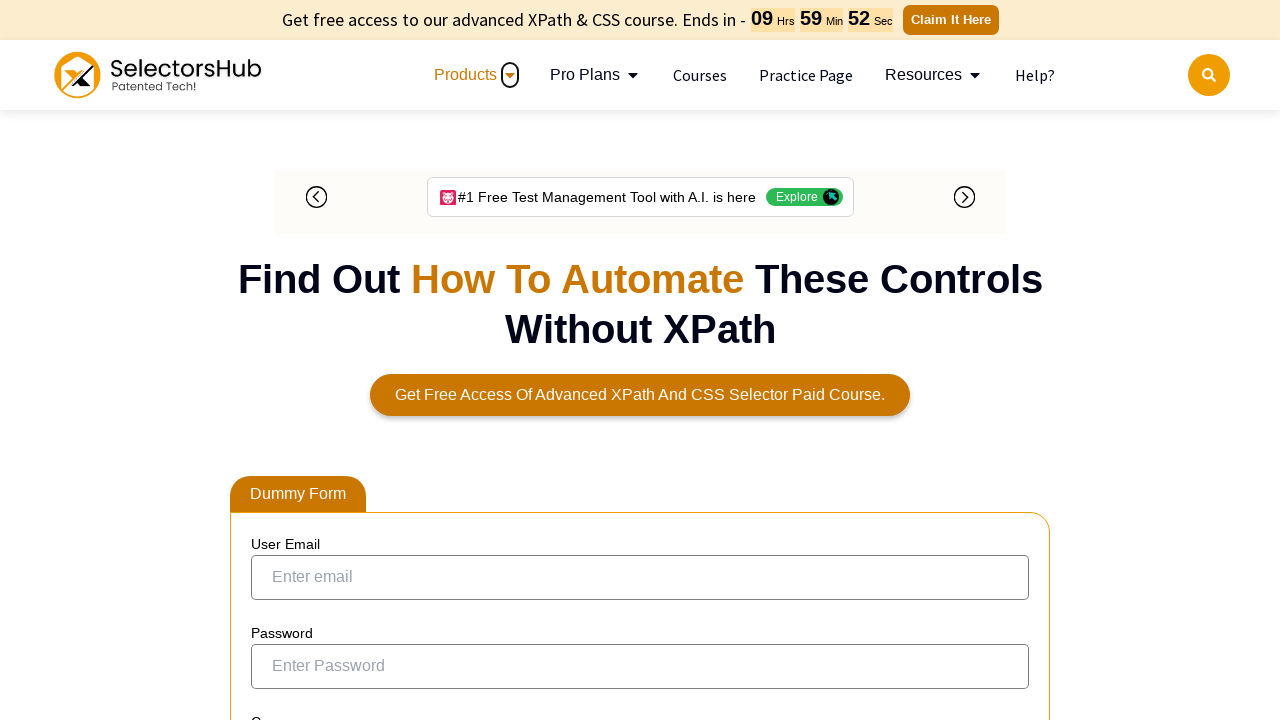

Selected checkbox for Jordan.Mathews using XPath preceding-sibling axis at (274, 352) on xpath=//a[text()='Jordan.Mathews']/parent::td/preceding-sibling::td/input[@type=
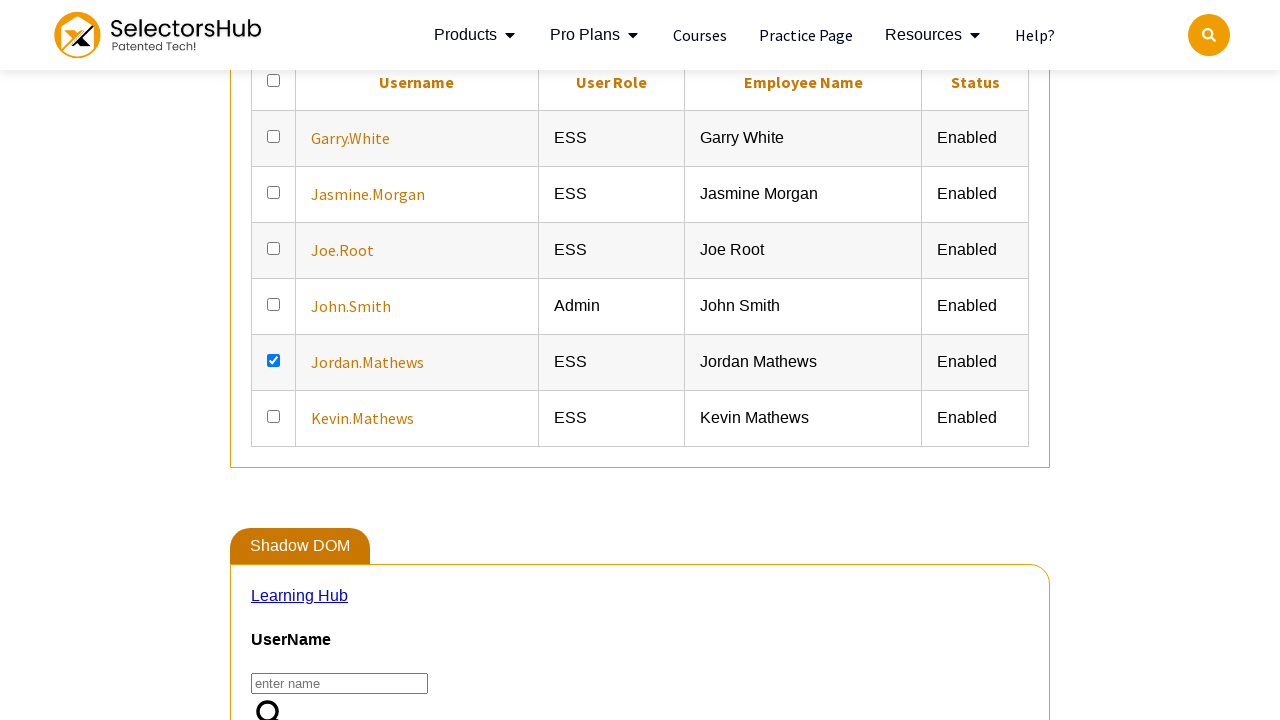

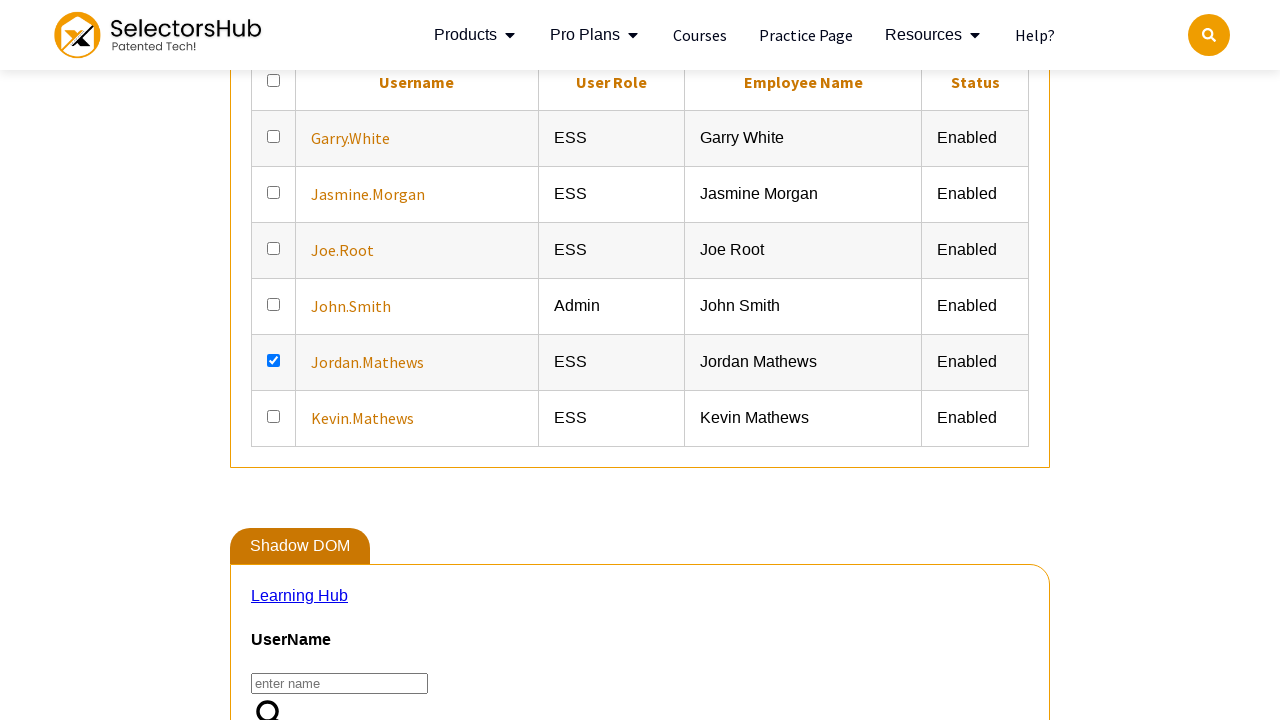